Tests injecting jQuery Growl library into a page and displaying various notification messages (standard, error, notice, warning) using JavaScript execution.

Starting URL: http://the-internet.herokuapp.com/

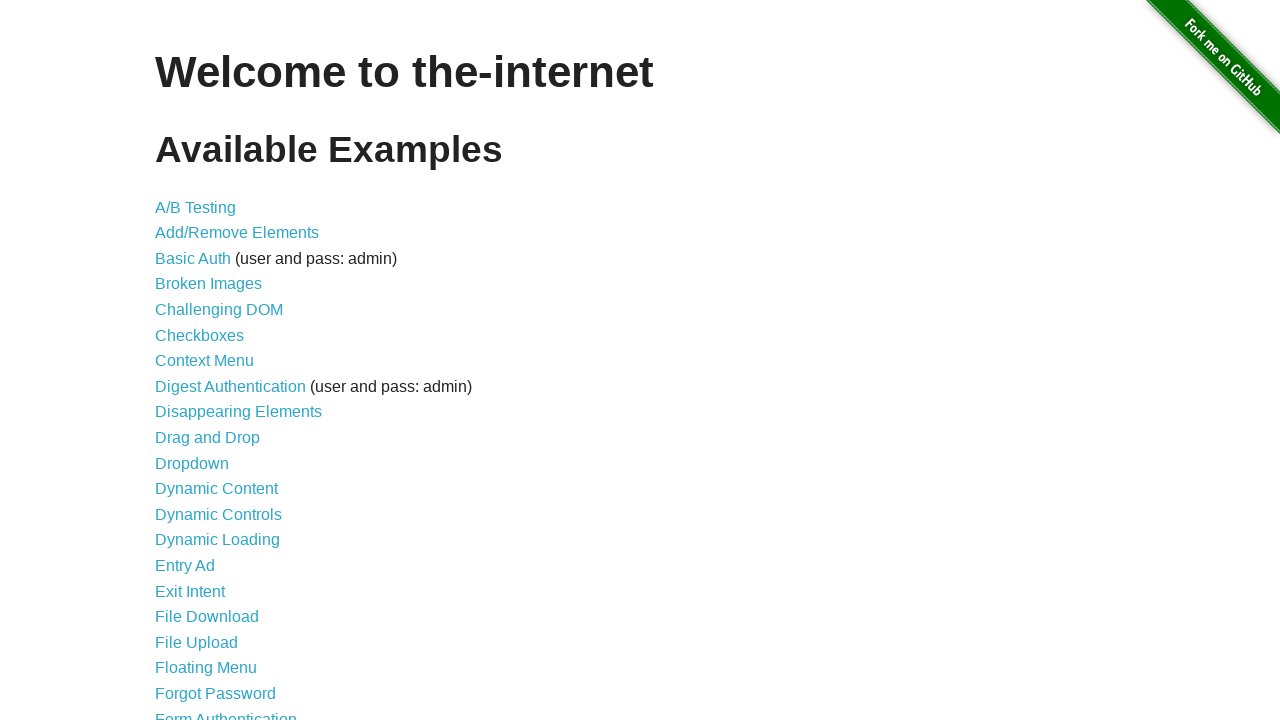

Injected jQuery library into page if not already present
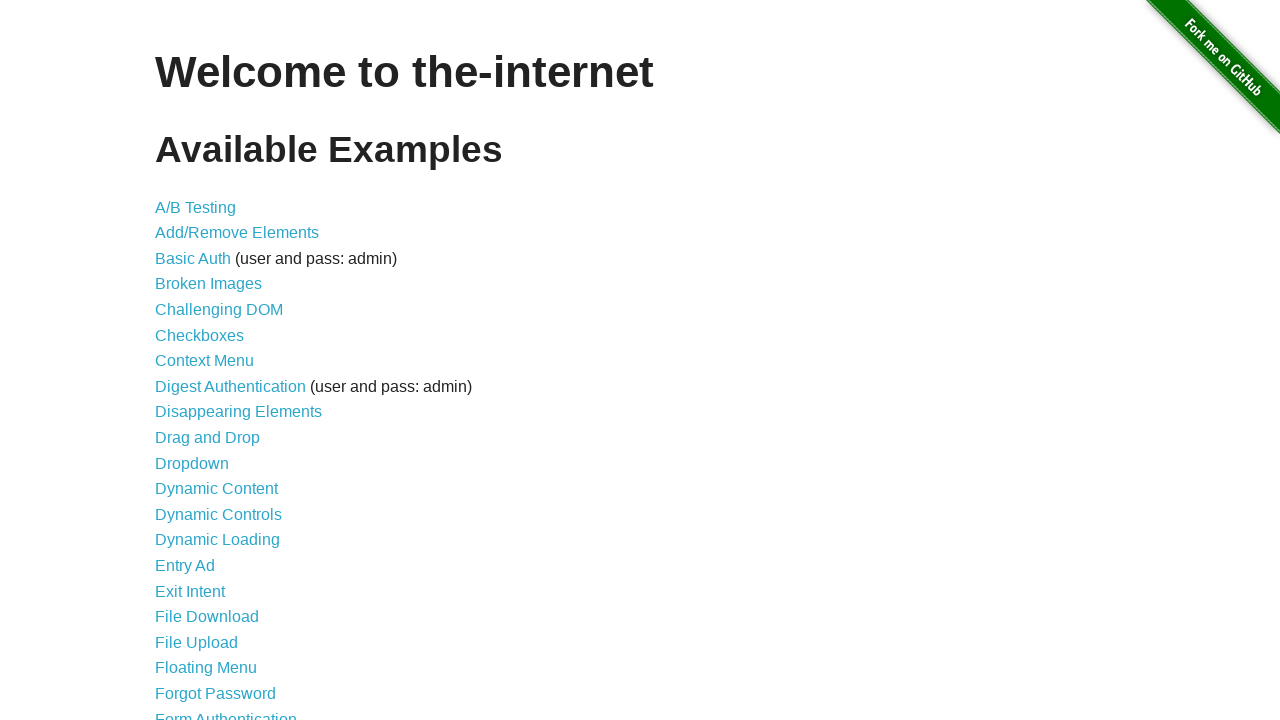

jQuery library loaded successfully
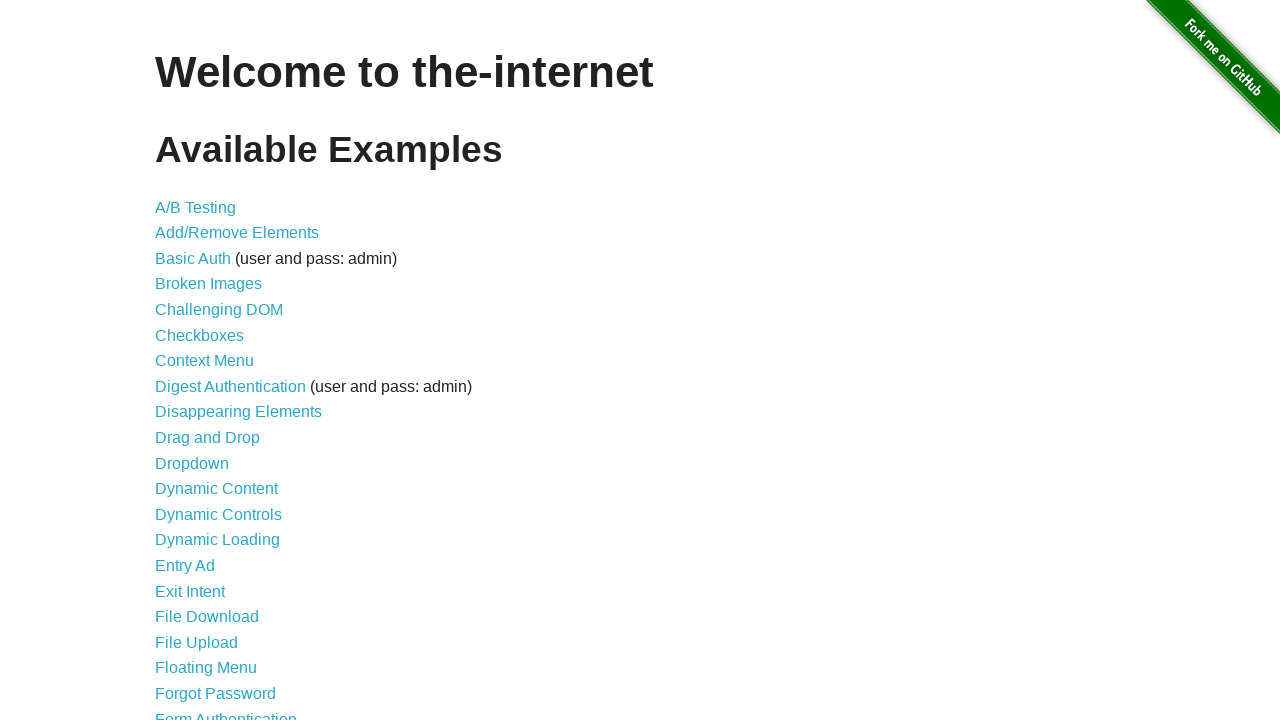

Injected jQuery Growl library script
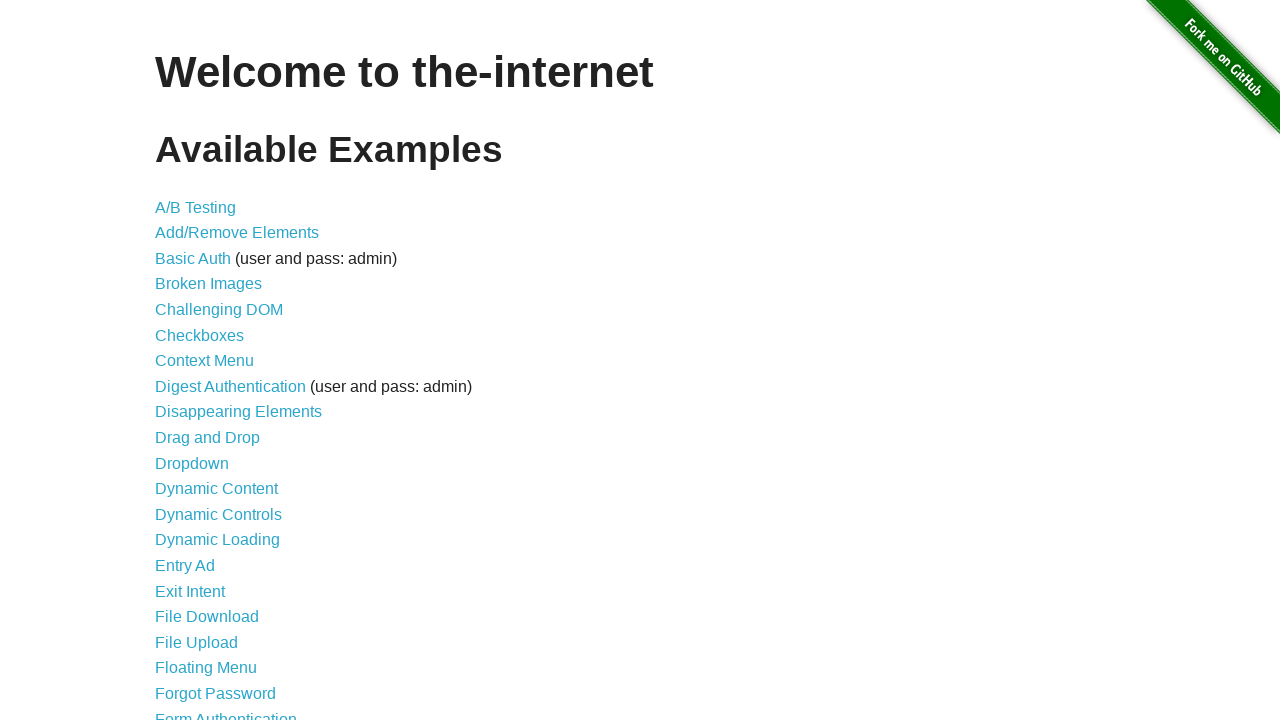

Injected jQuery Growl CSS stylesheet
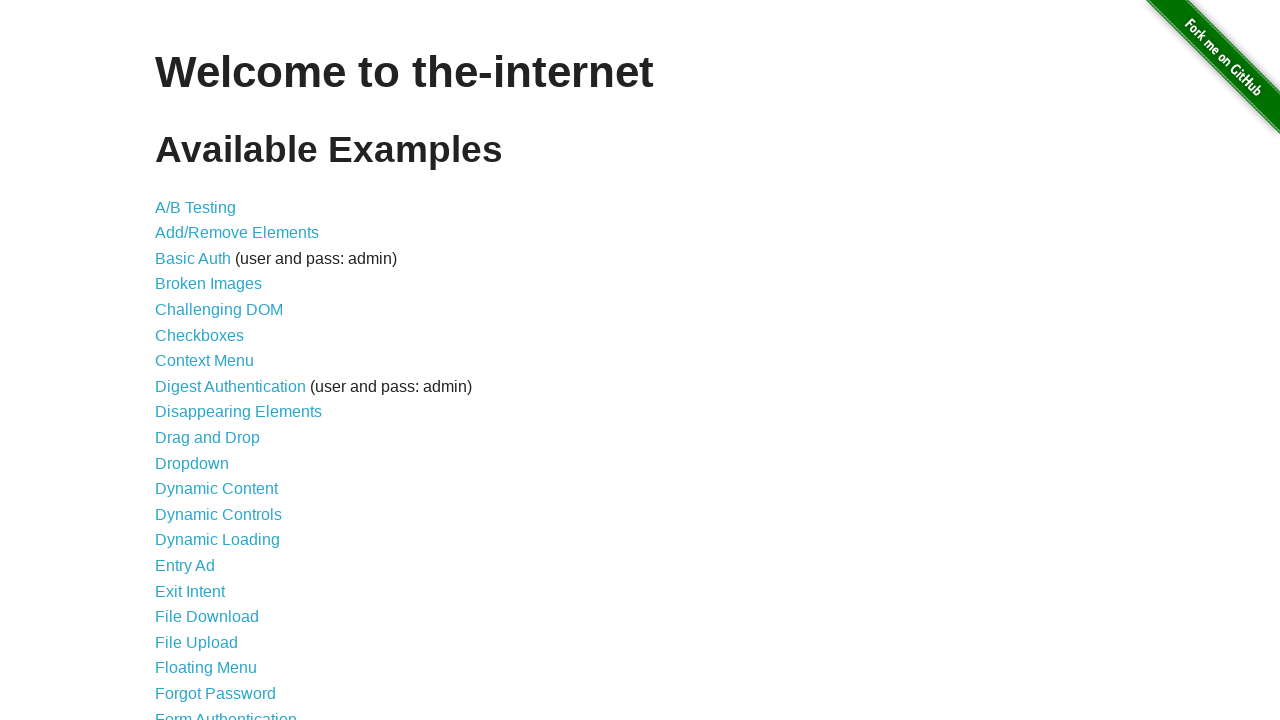

jQuery Growl library loaded and available
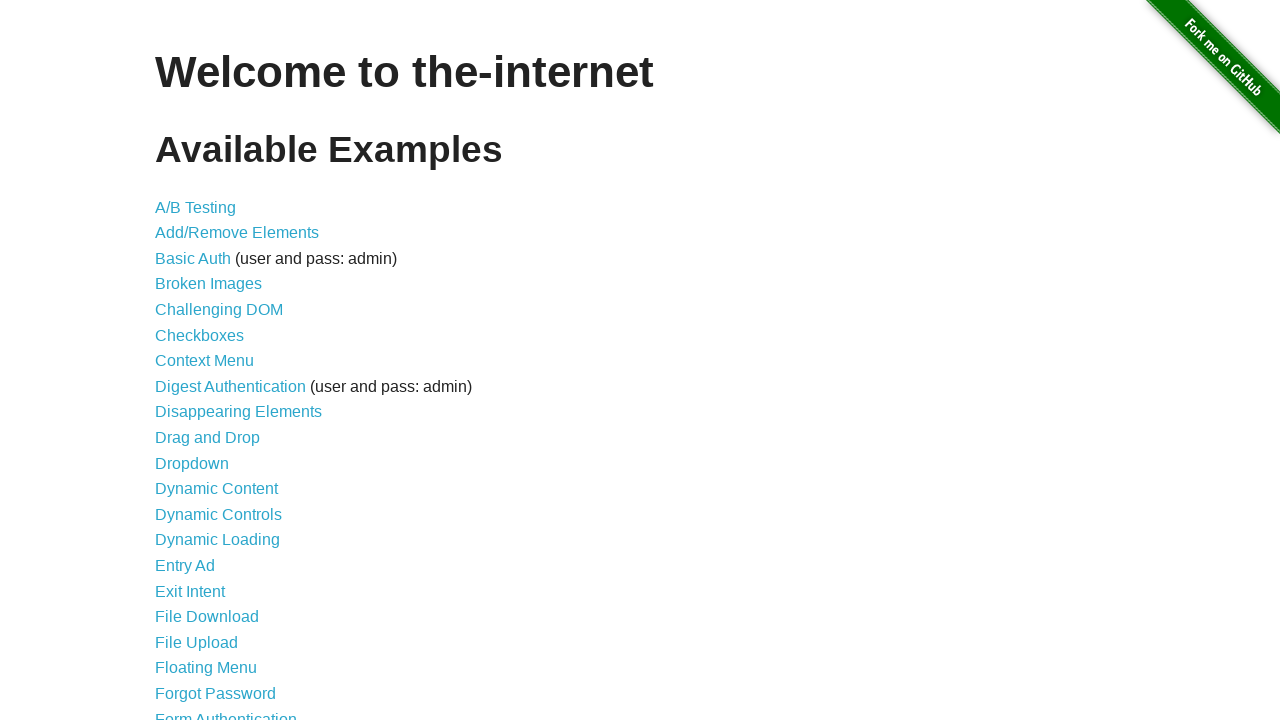

Displayed standard notification: GET message
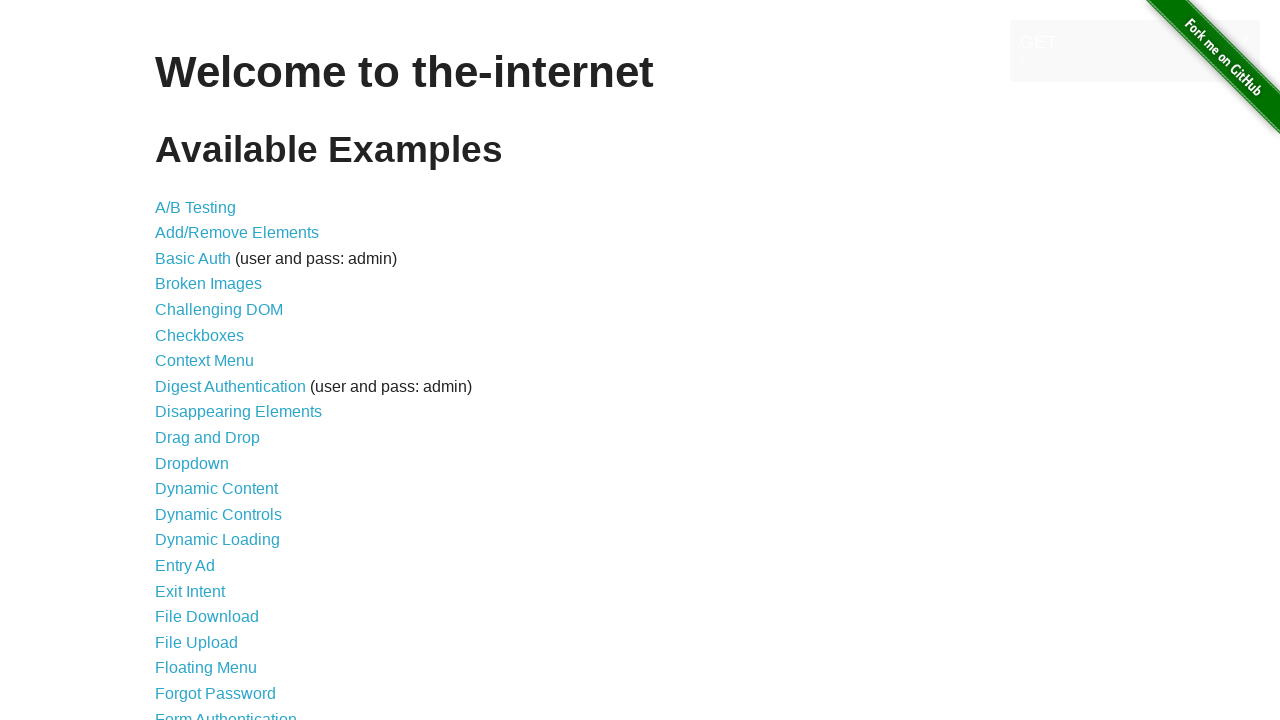

Displayed error notification with colorized styling
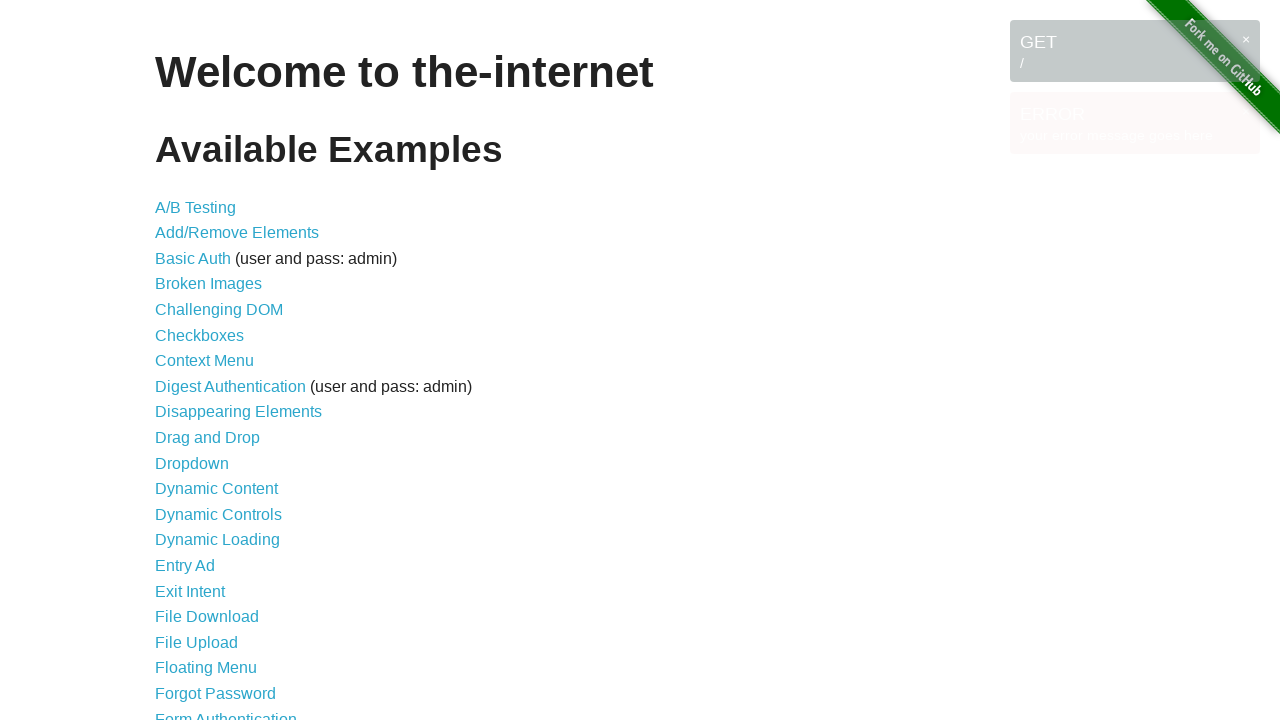

Displayed notice notification with colorized styling
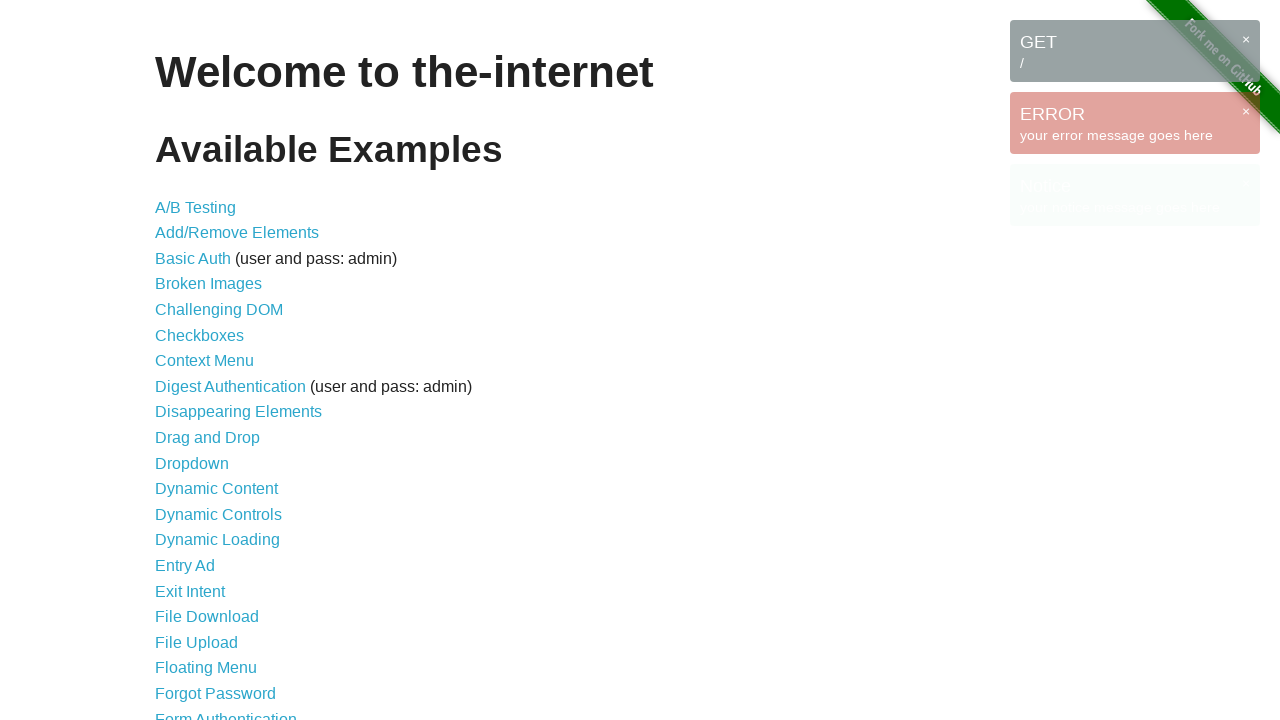

Displayed warning notification with colorized styling
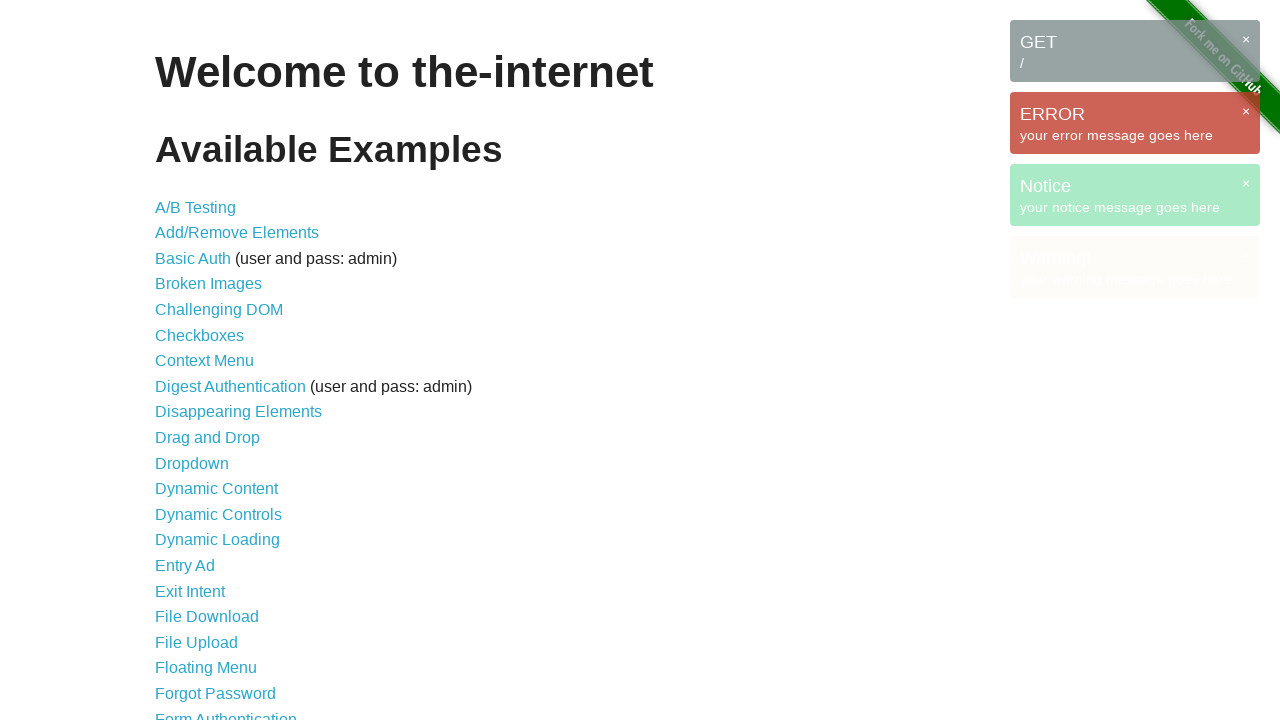

Waited 3 seconds to view all notifications
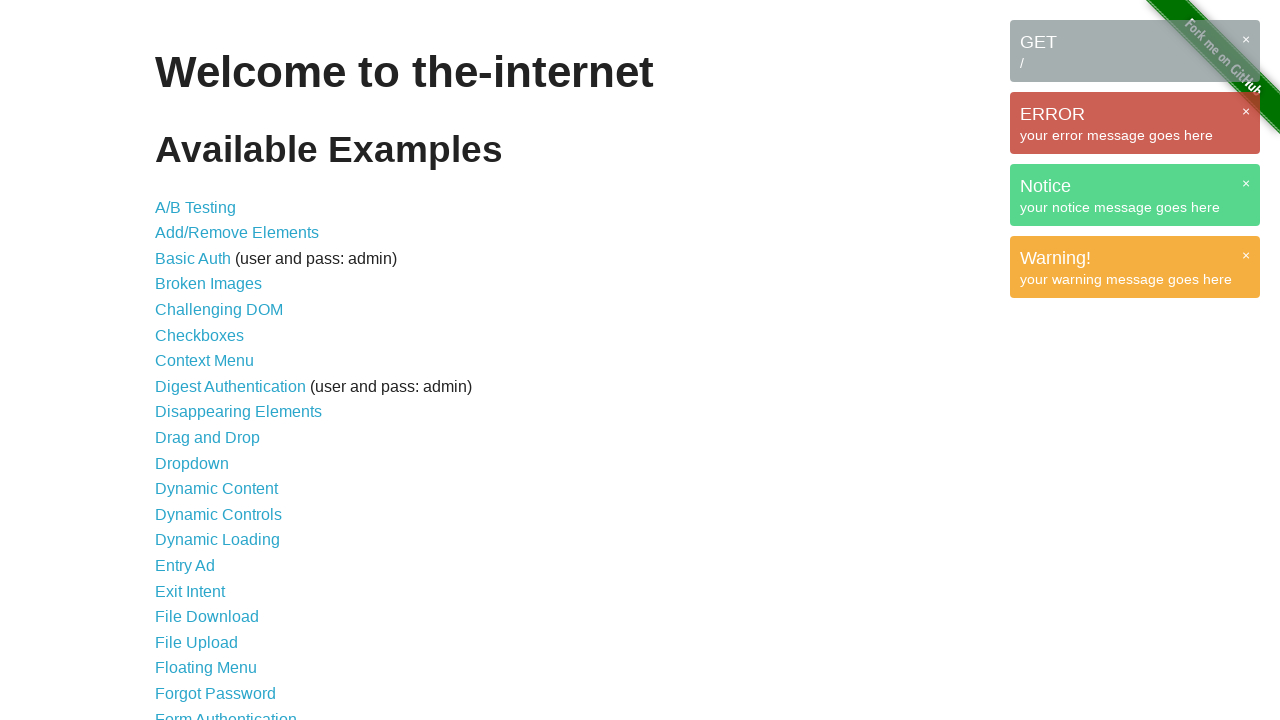

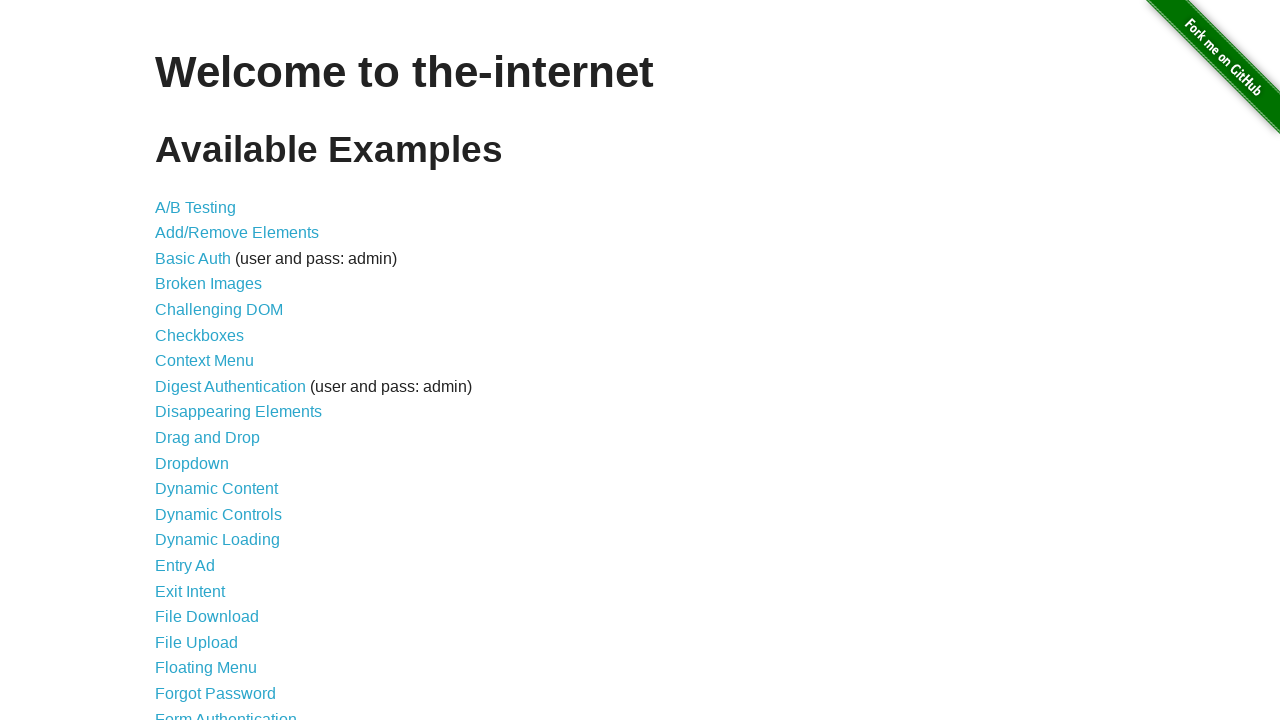